Performs a drag and drop action from box A to box B using offset coordinates

Starting URL: https://crossbrowsertesting.github.io/drag-and-drop

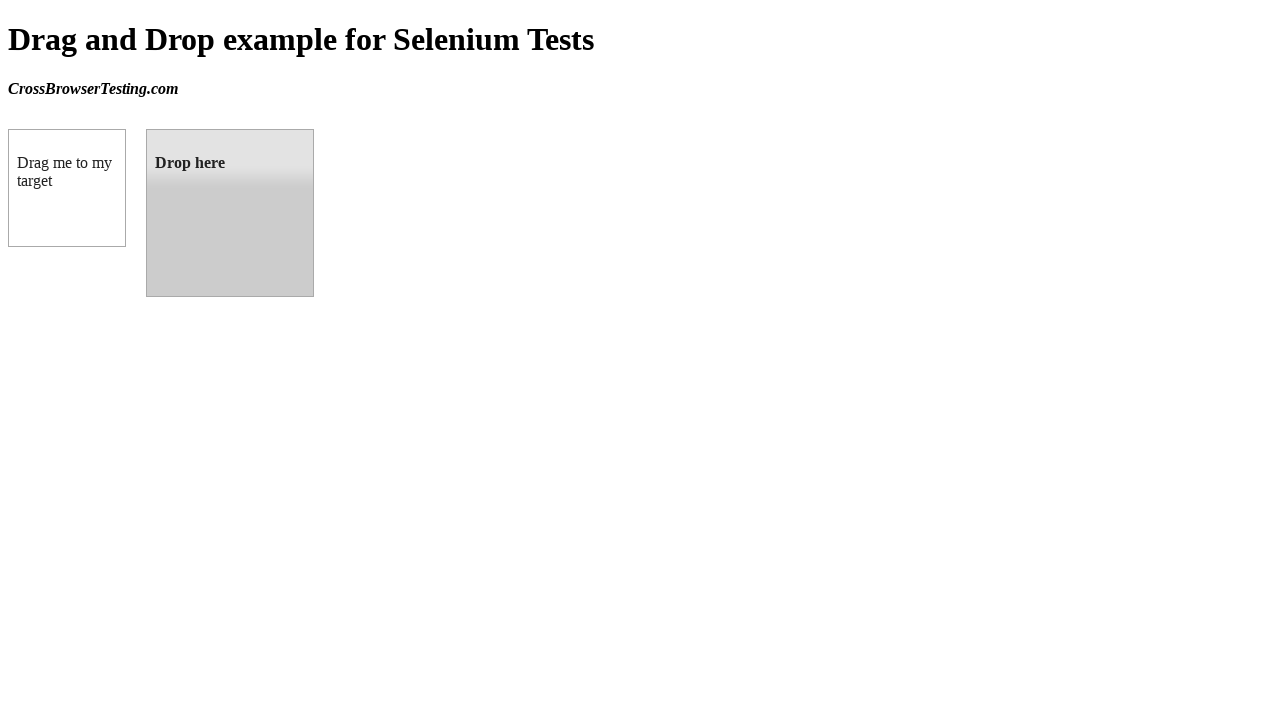

Located source element (draggable box A)
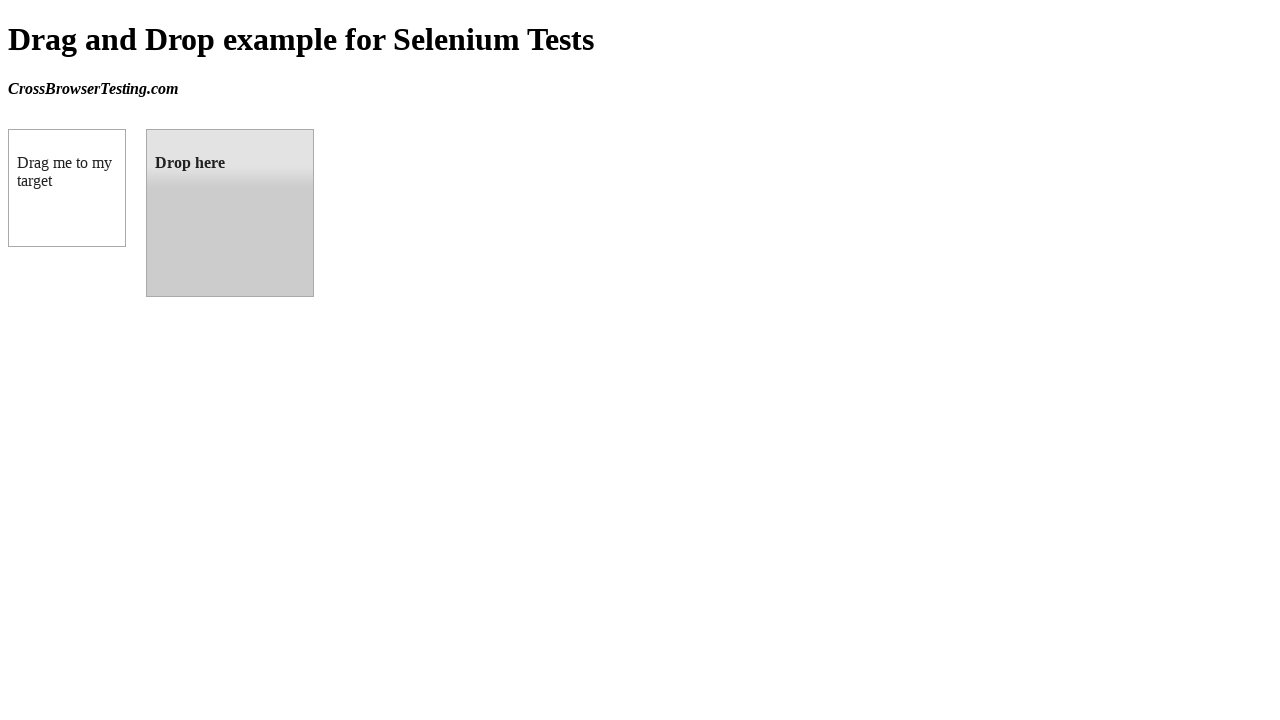

Located target element (droppable box B)
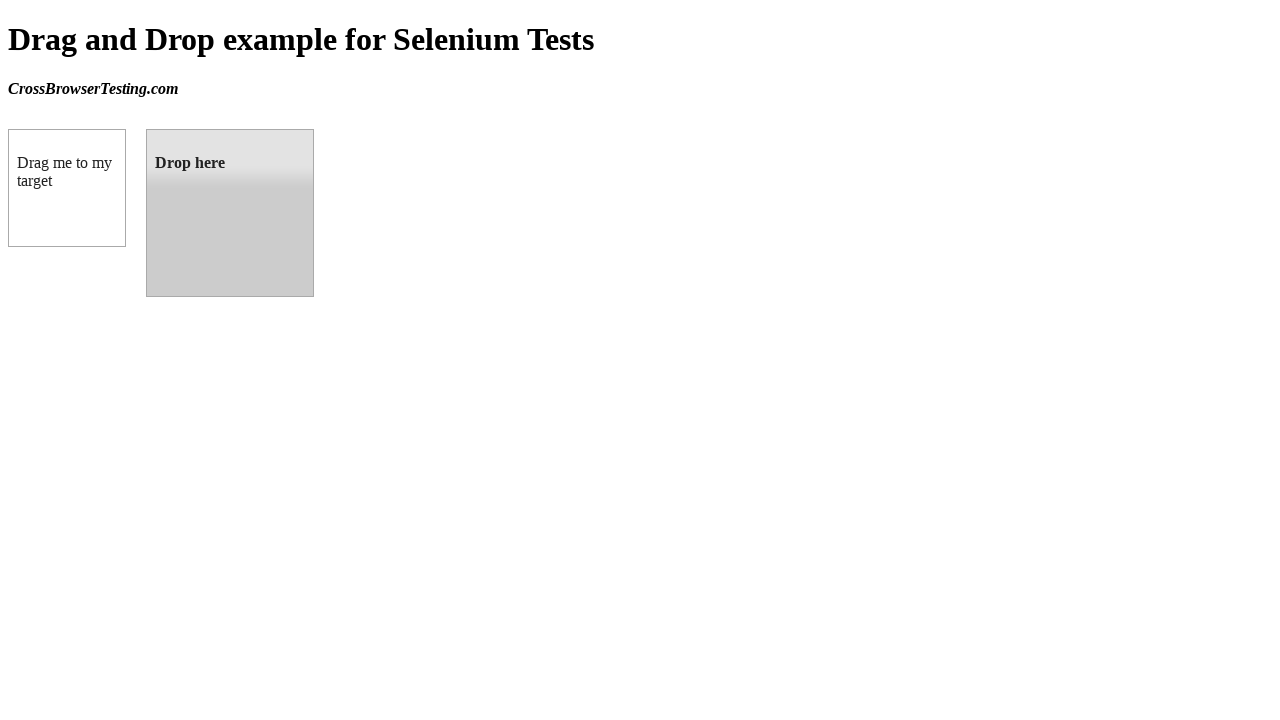

Retrieved bounding box coordinates of target element
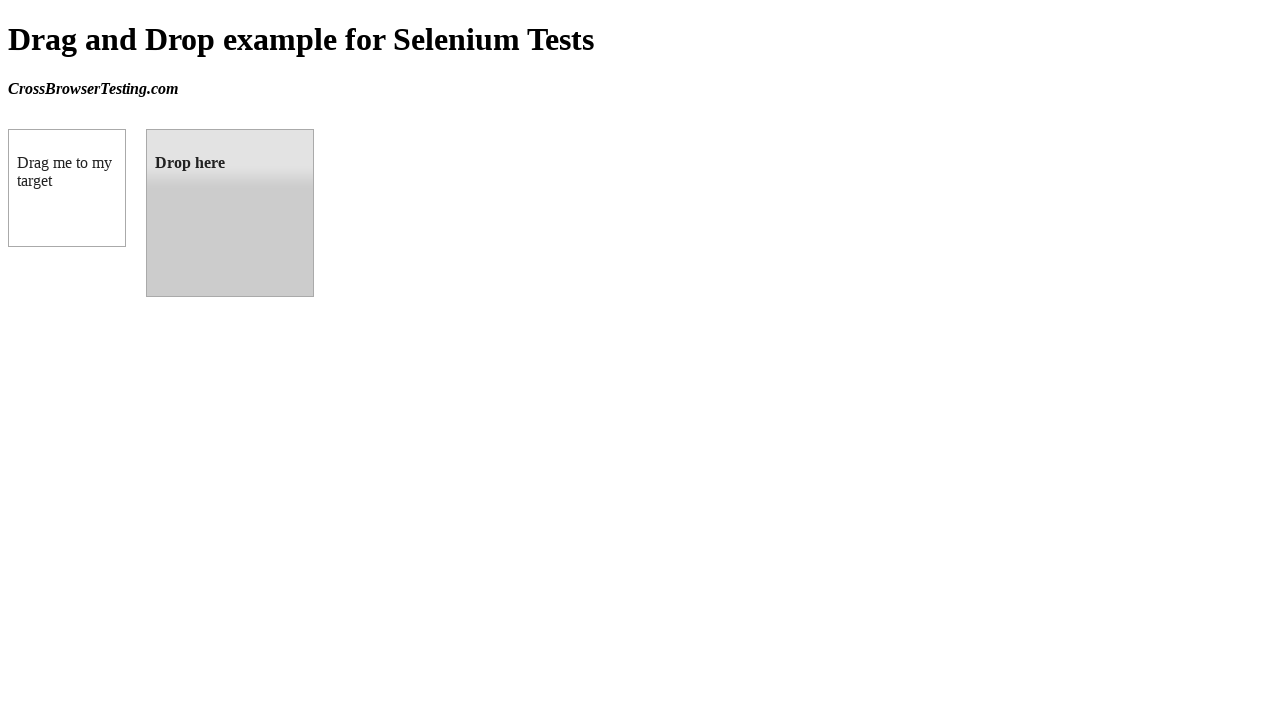

Performed drag and drop action from box A to box B at (230, 213)
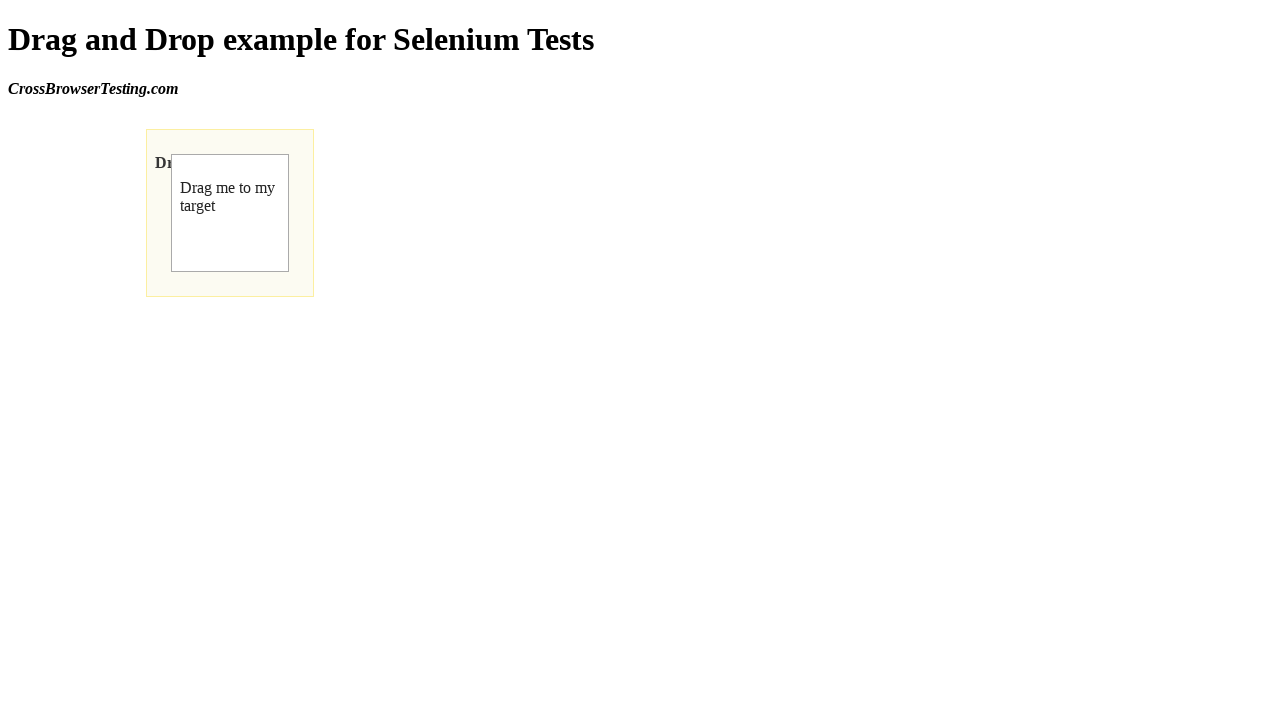

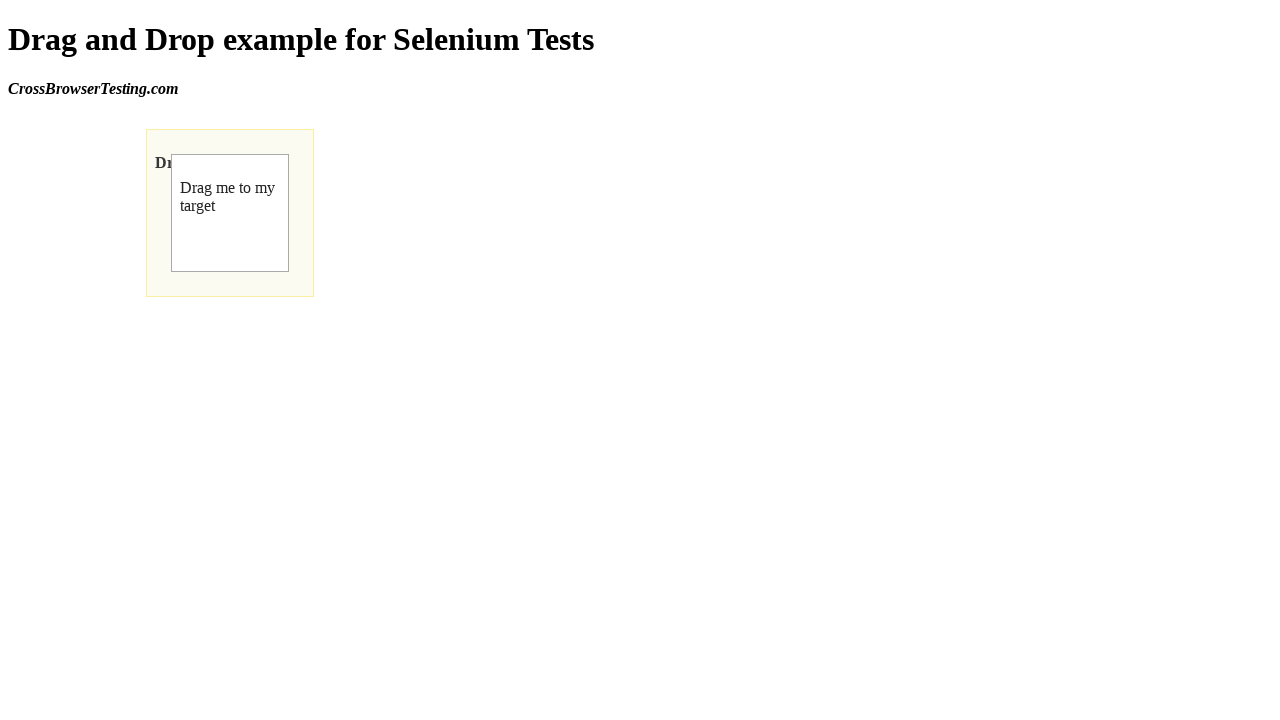